Tests iframe handling by navigating to the frames demo page, switching to an iframe, and modifying the content of an element inside the iframe using JavaScript execution.

Starting URL: https://demoqa.com/frames

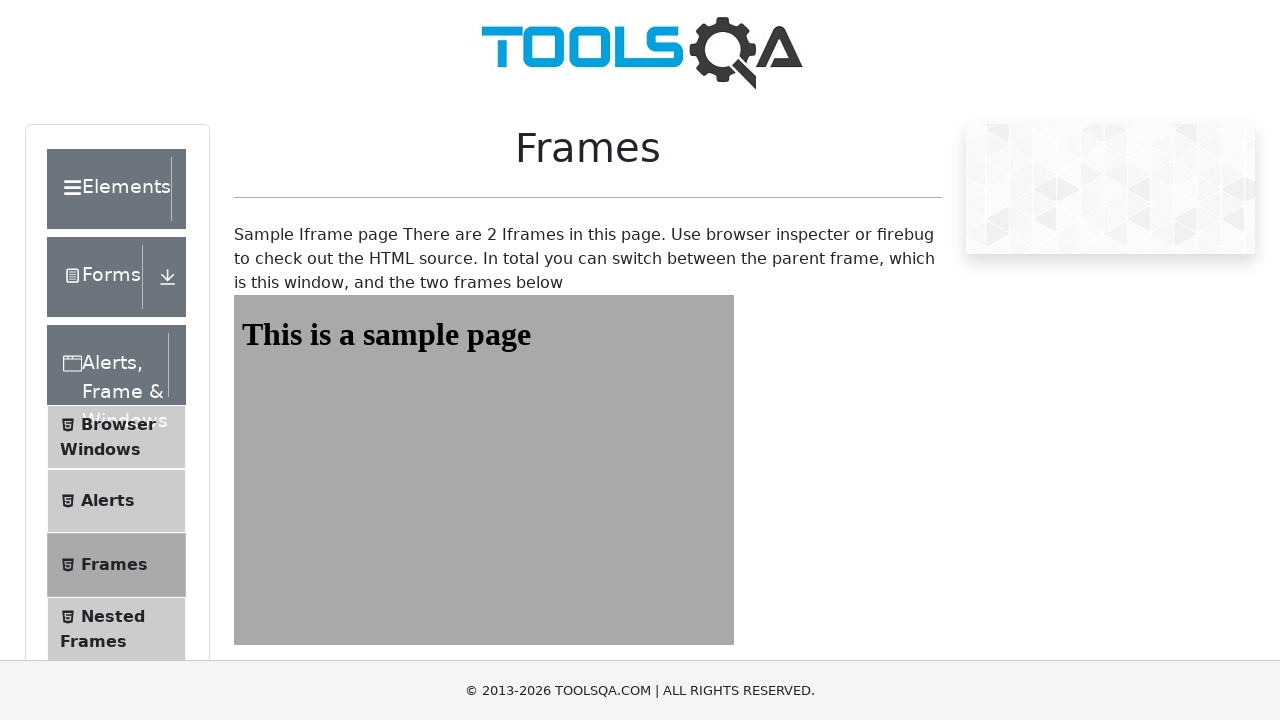

Scrolled page down by 250 pixels
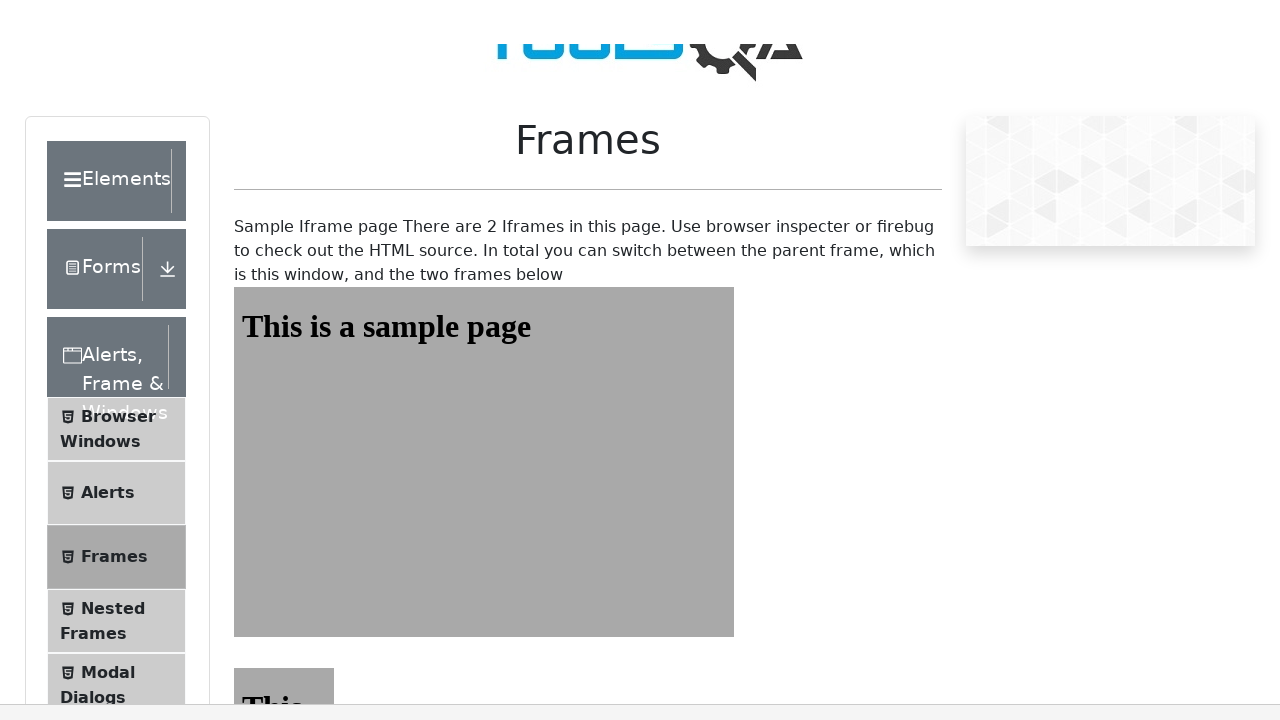

Located iframe with id 'frame1'
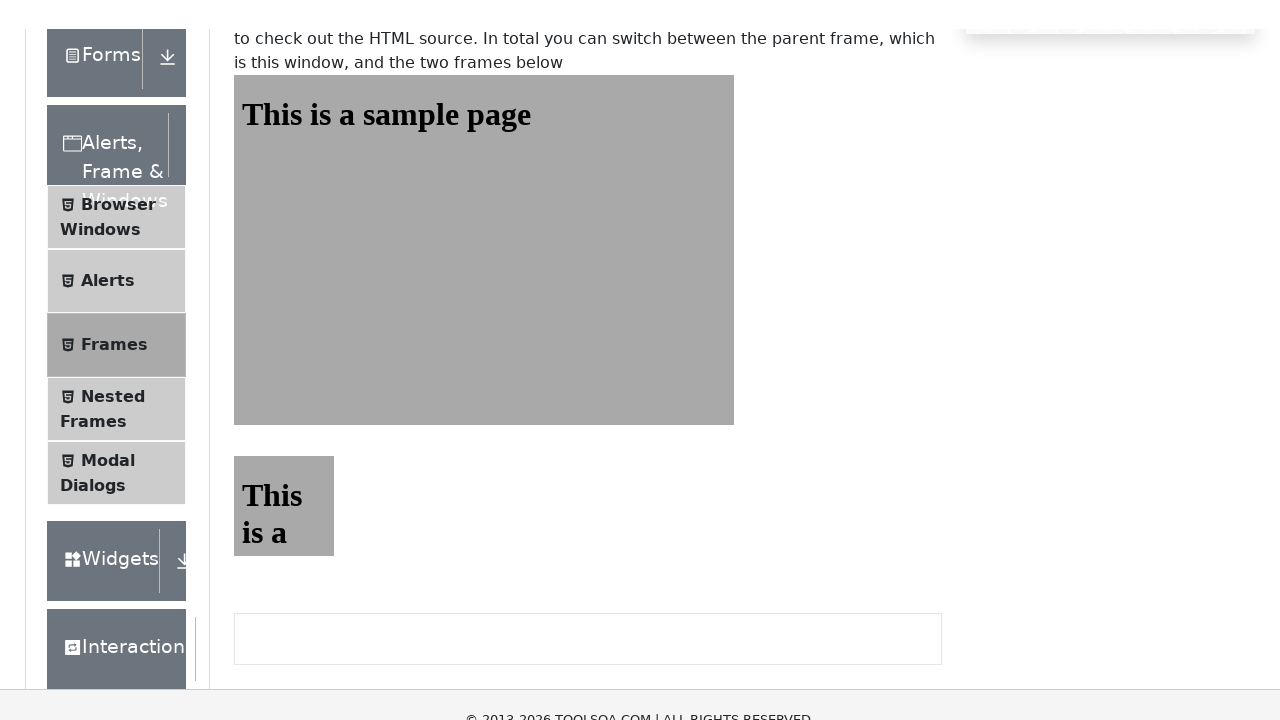

Located sample heading element inside iframe
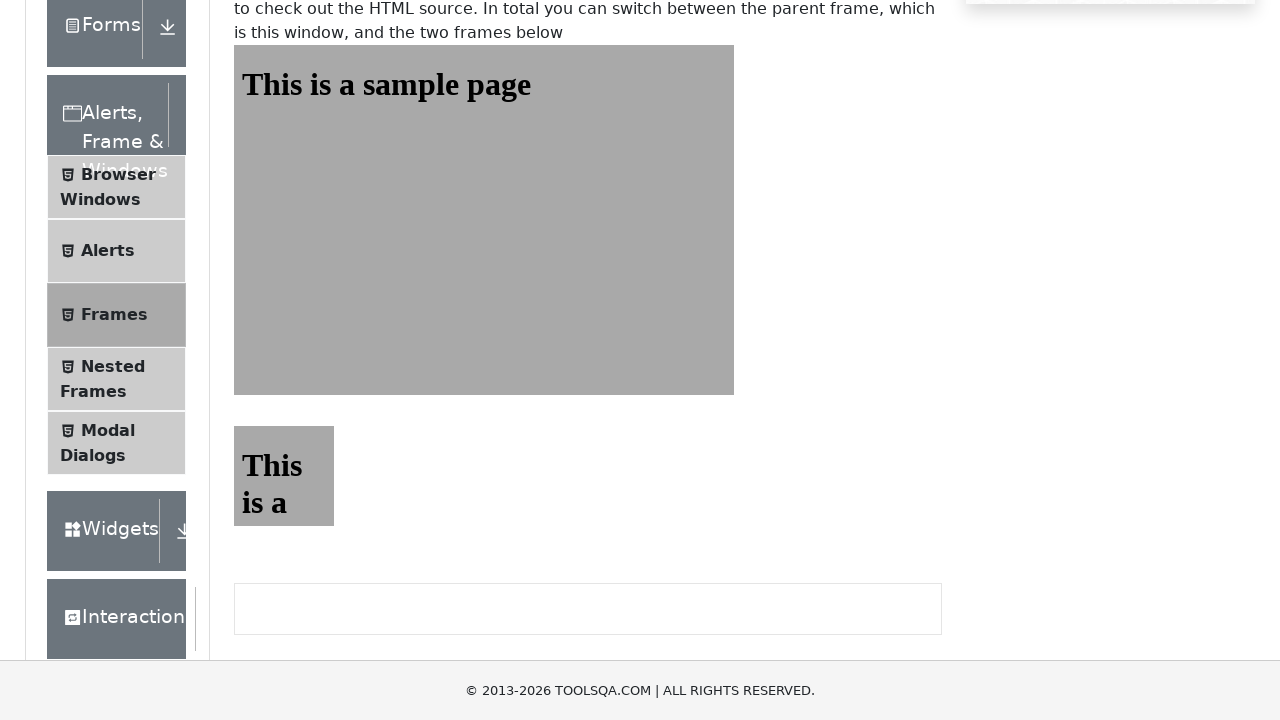

Waited for sample heading element to become visible
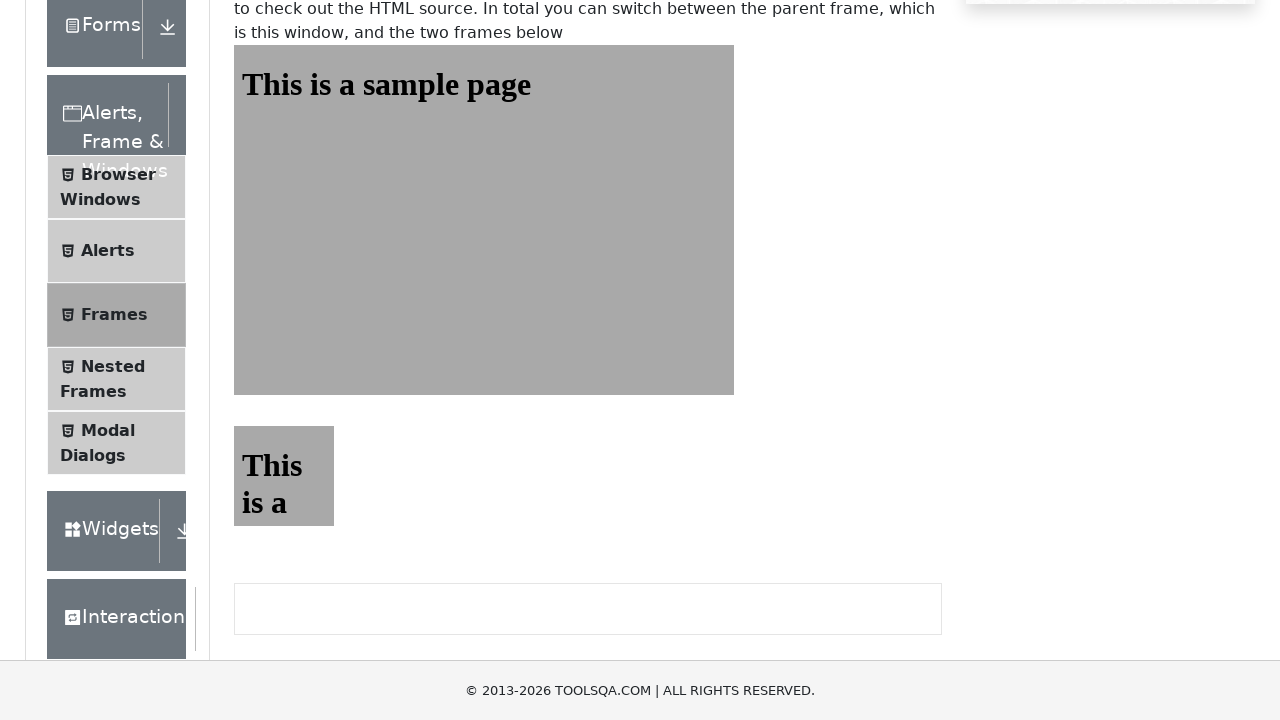

Located frame element by id
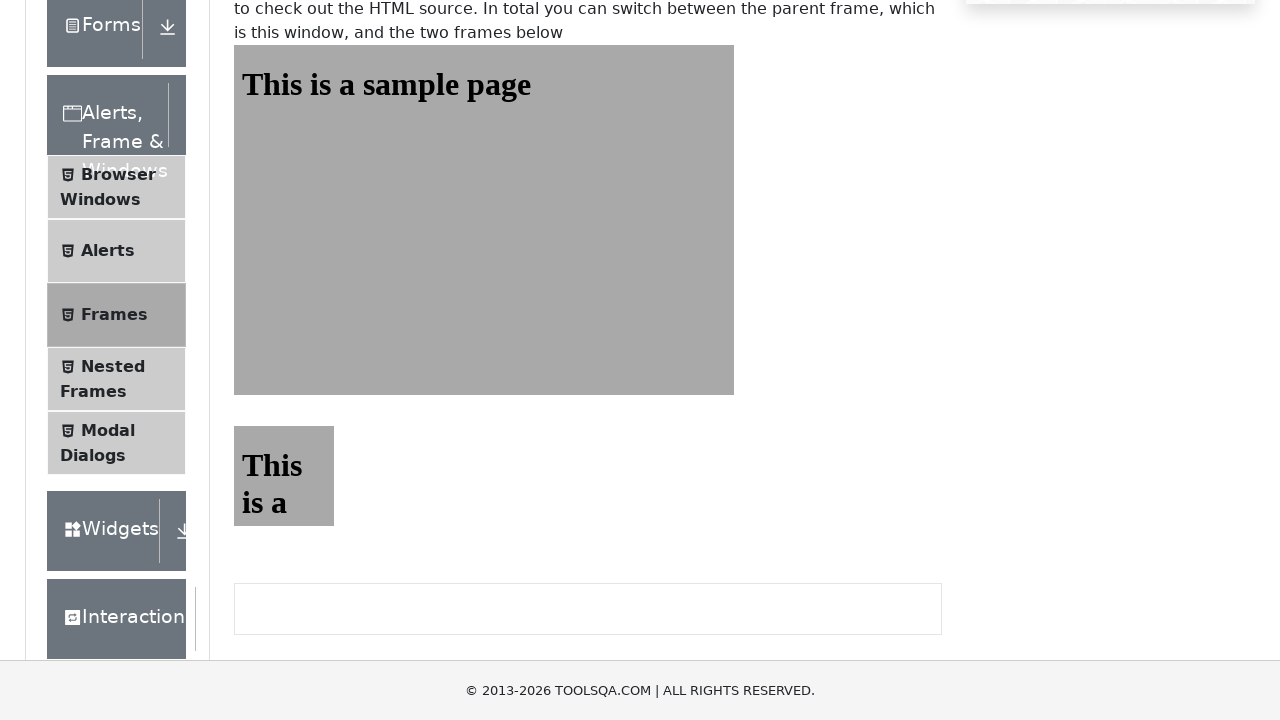

Got element handle for frame
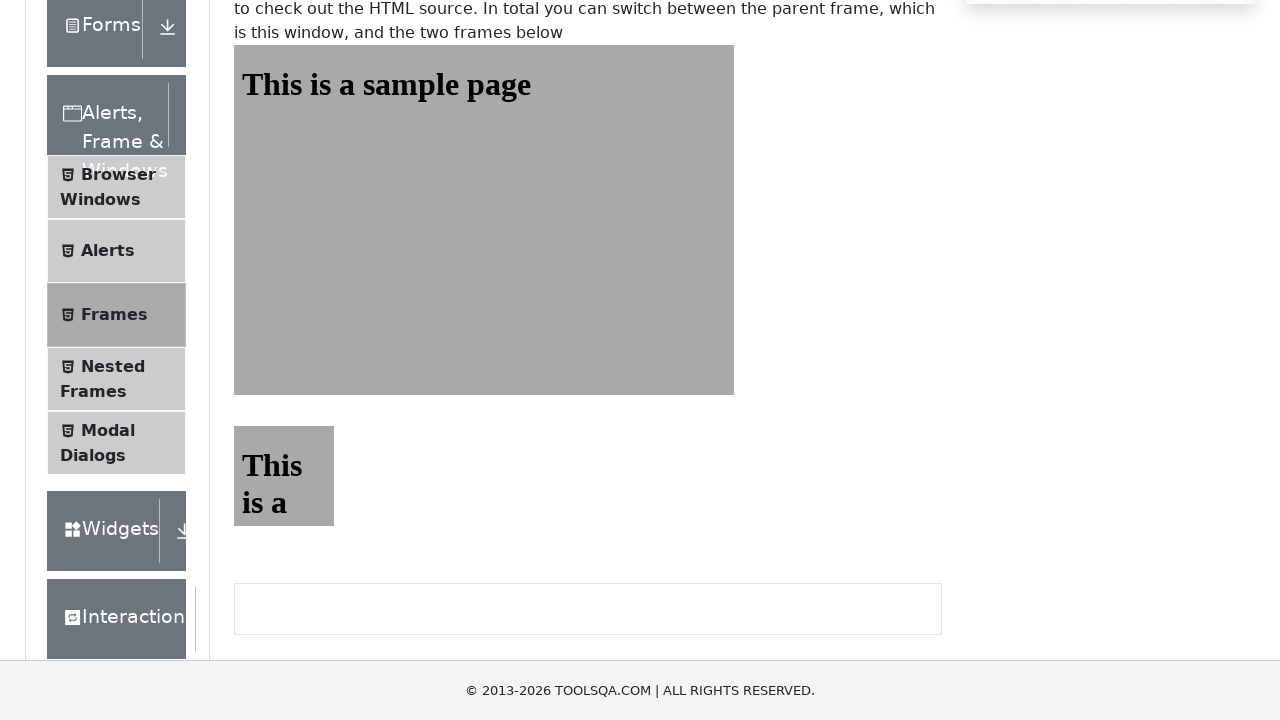

Retrieved content frame from element handle
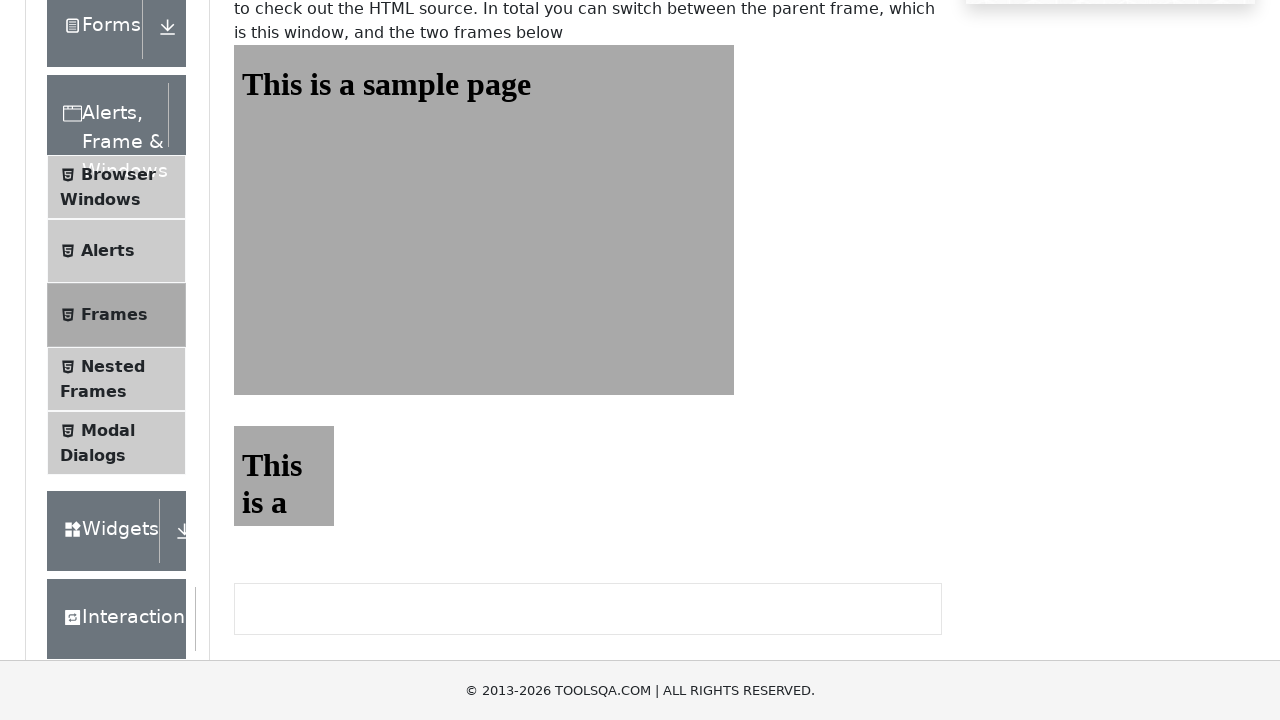

Modified innerHTML of sampleHeading element to 'my new content' using JavaScript execution within iframe
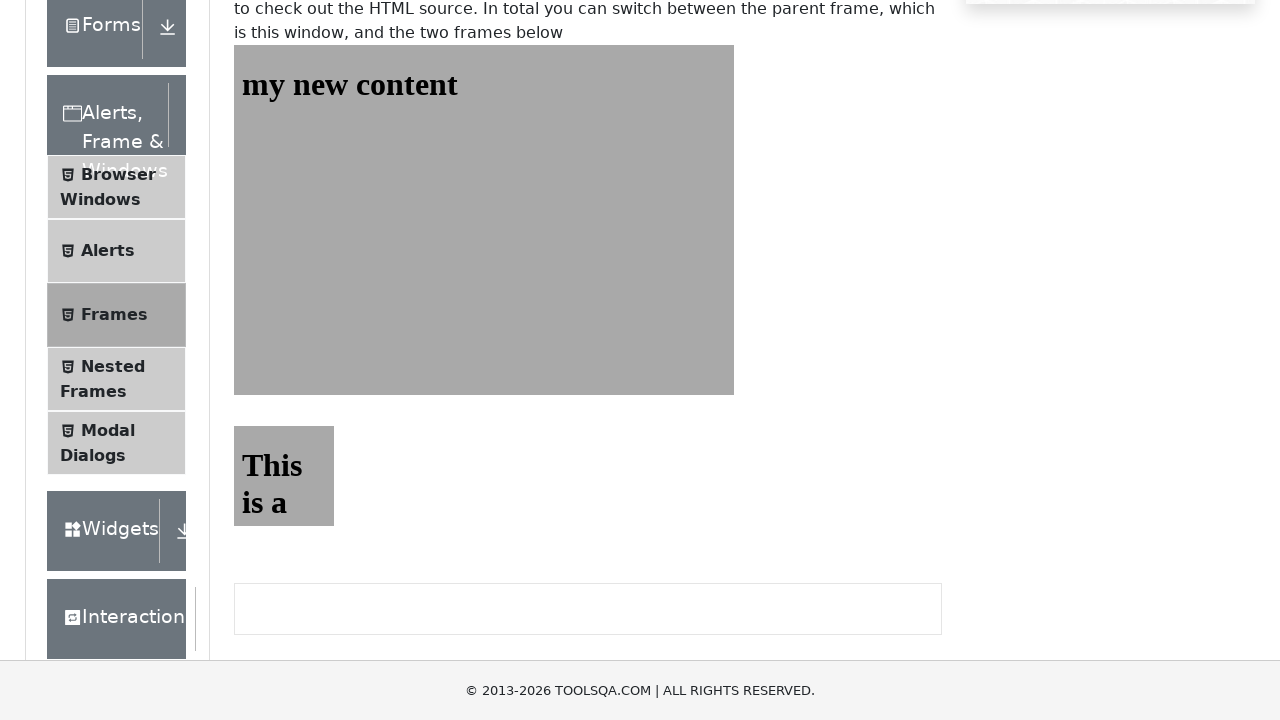

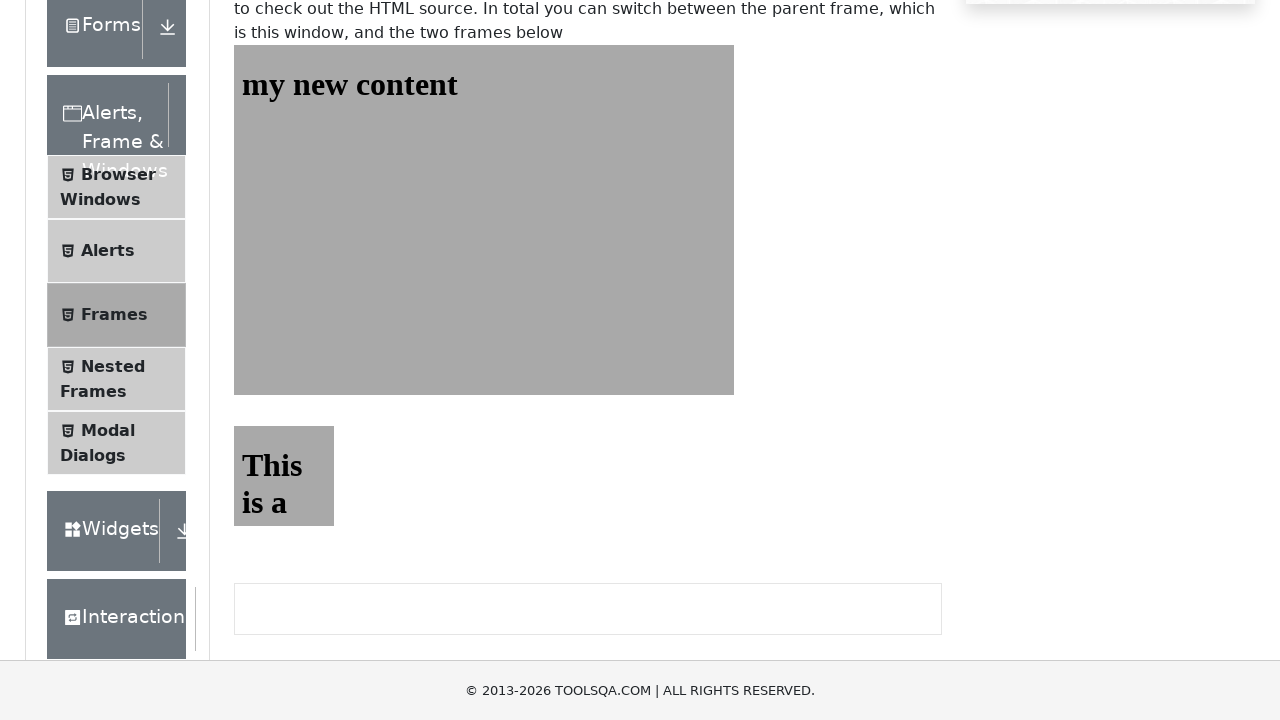